Tests file download functionality by navigating to a download page and clicking on a download link to trigger a file download.

Starting URL: https://the-internet.herokuapp.com/download

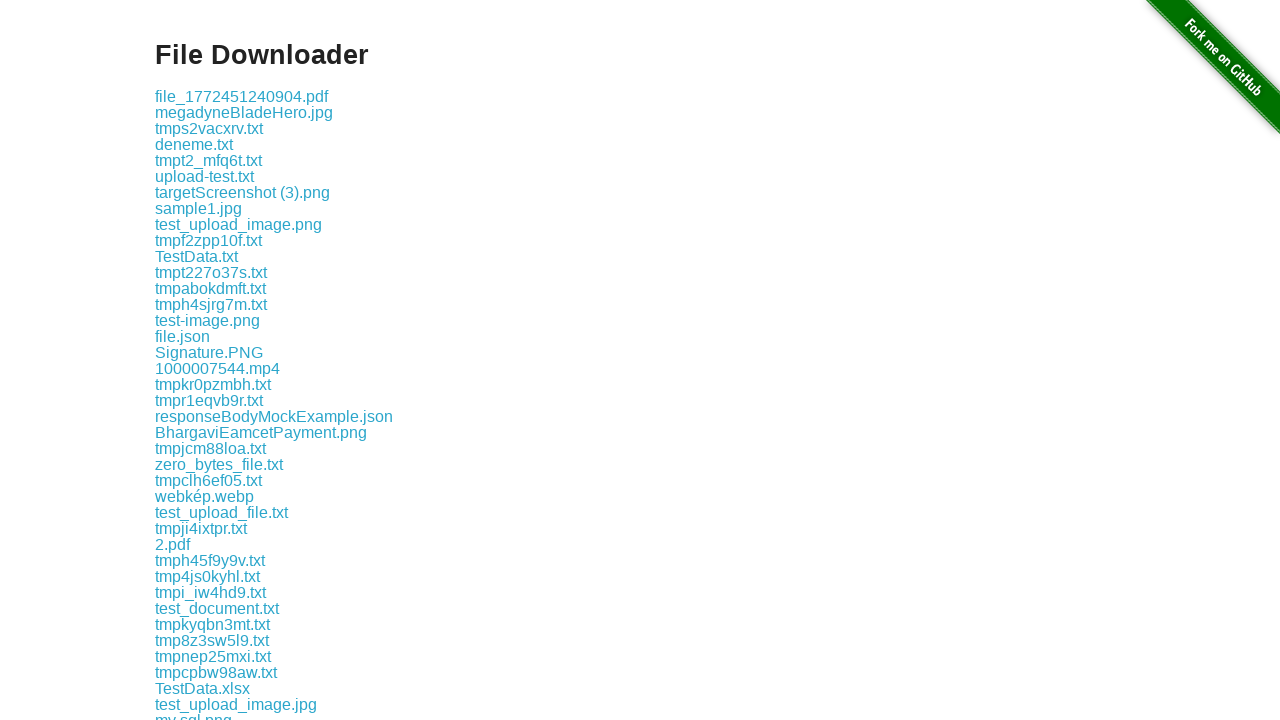

Clicked download link to trigger file download at (242, 96) on .example a
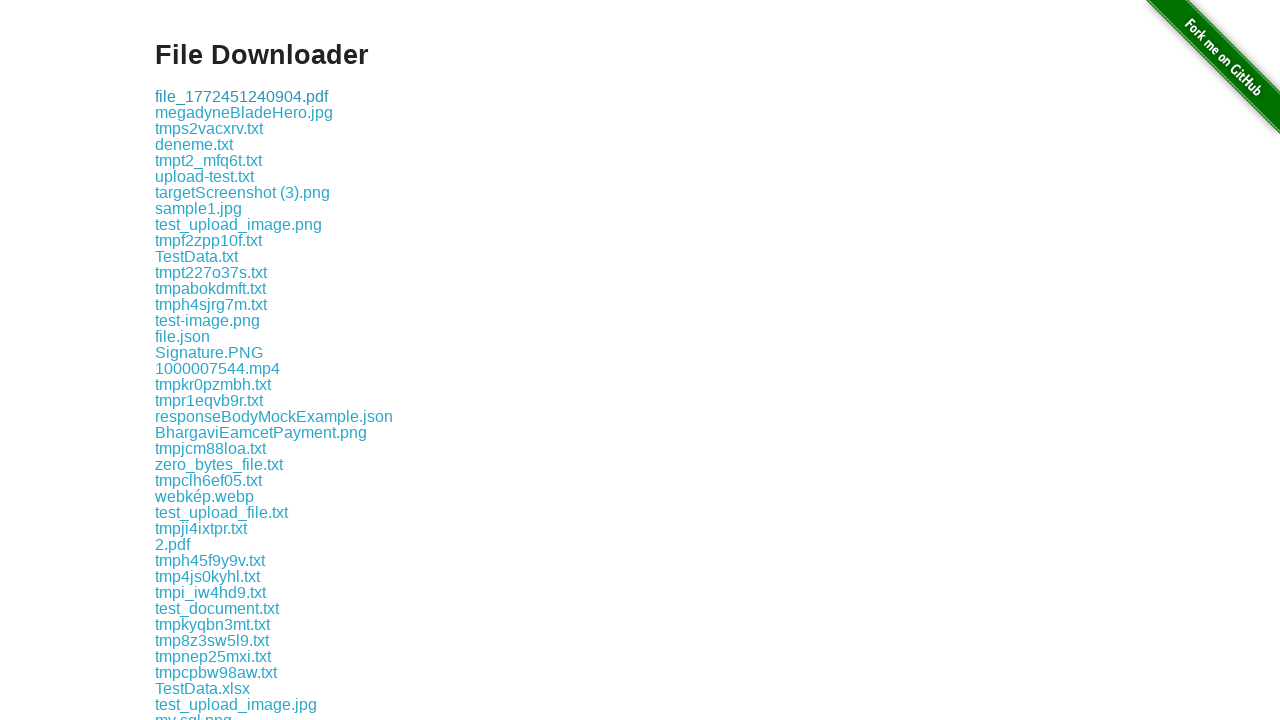

Waited 3 seconds for file download to complete
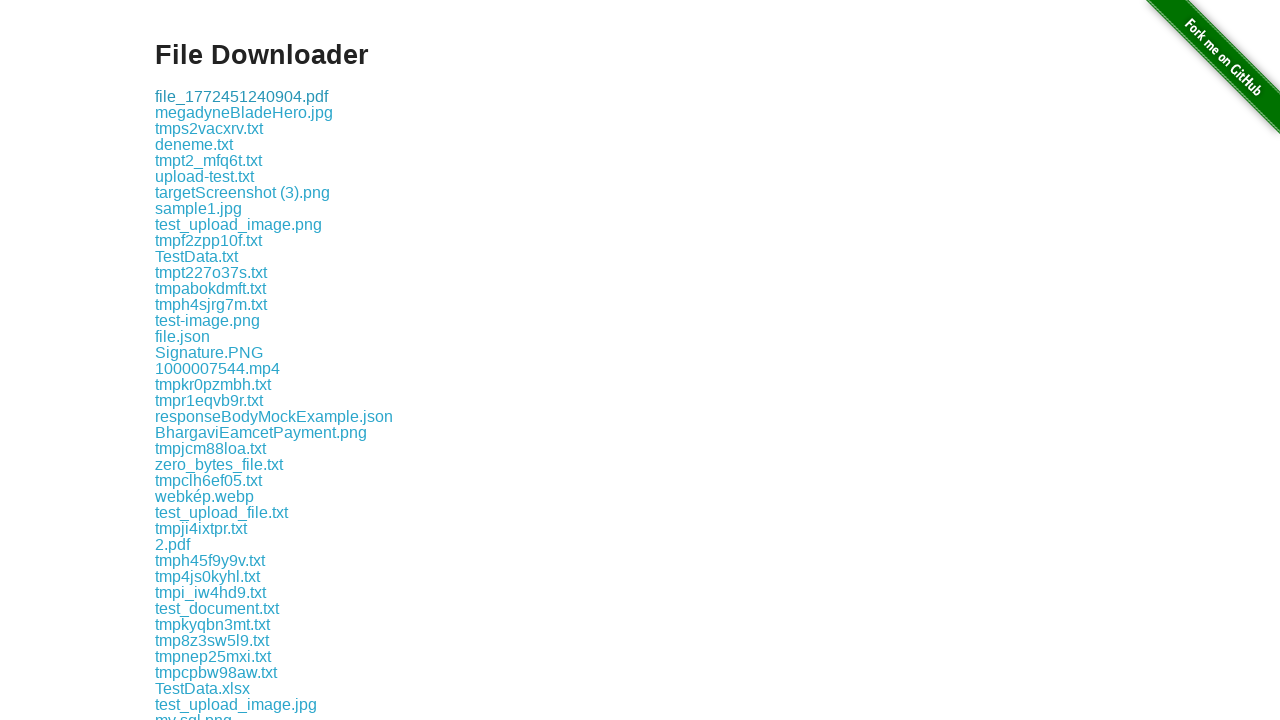

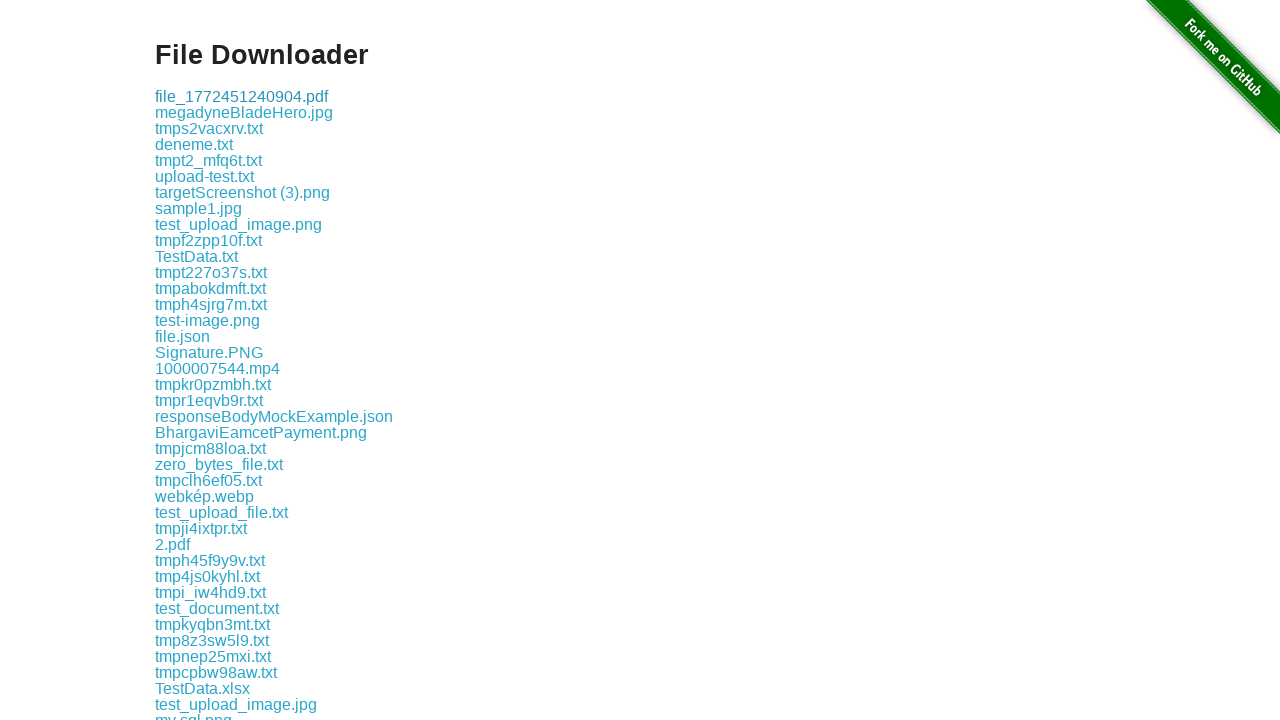